Tests hover functionality by hovering over an avatar and verifying that additional user information (figcaption) becomes visible.

Starting URL: http://the-internet.herokuapp.com/hovers

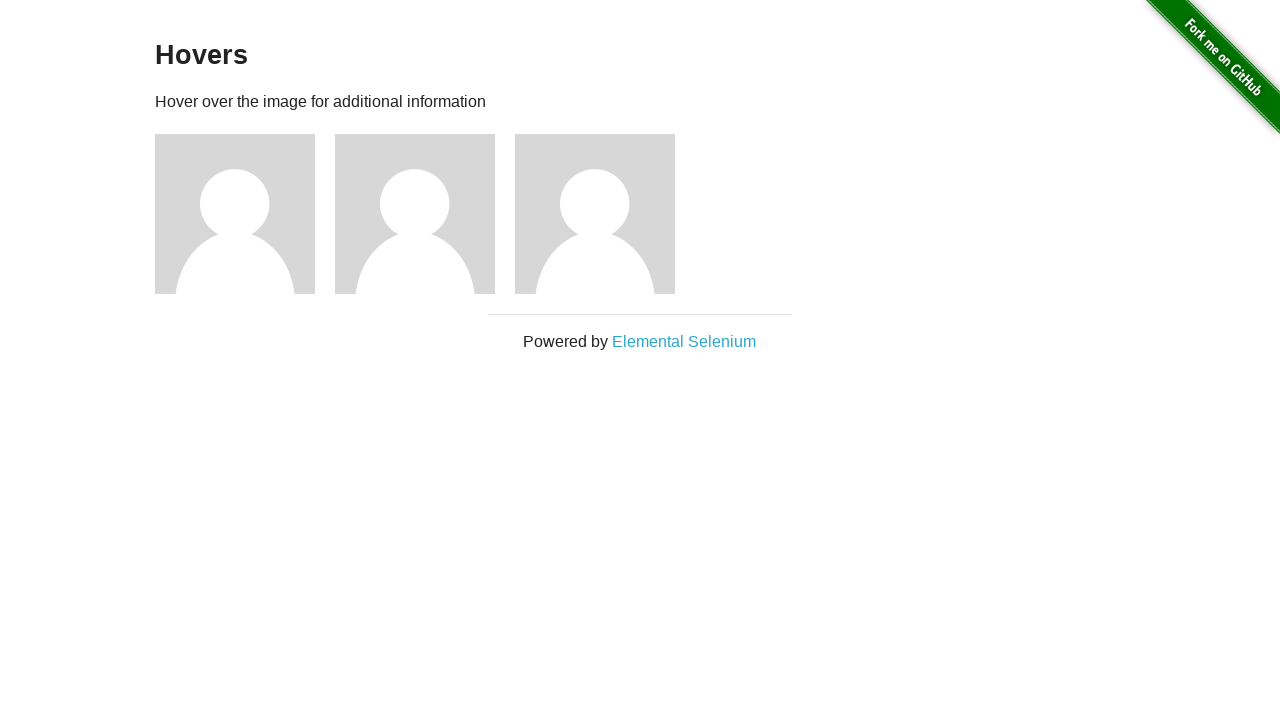

Located the first avatar figure element
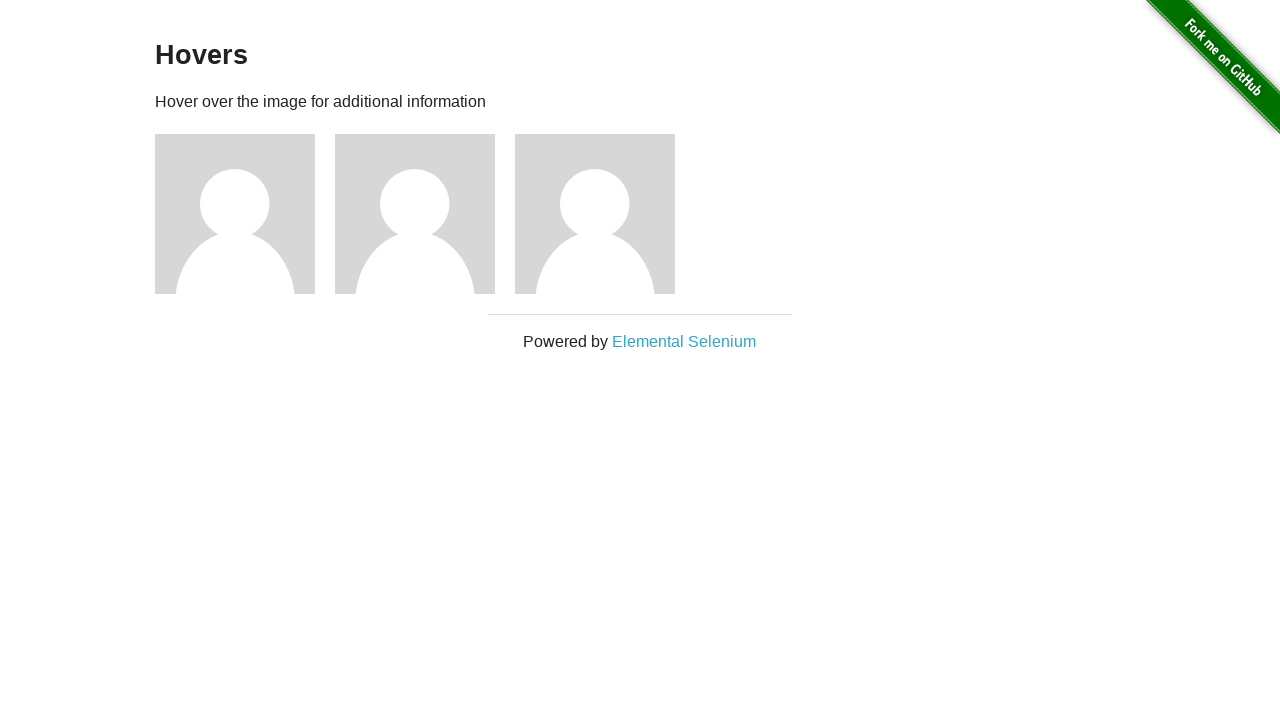

Hovered over the avatar to reveal additional user information at (245, 214) on .figure >> nth=0
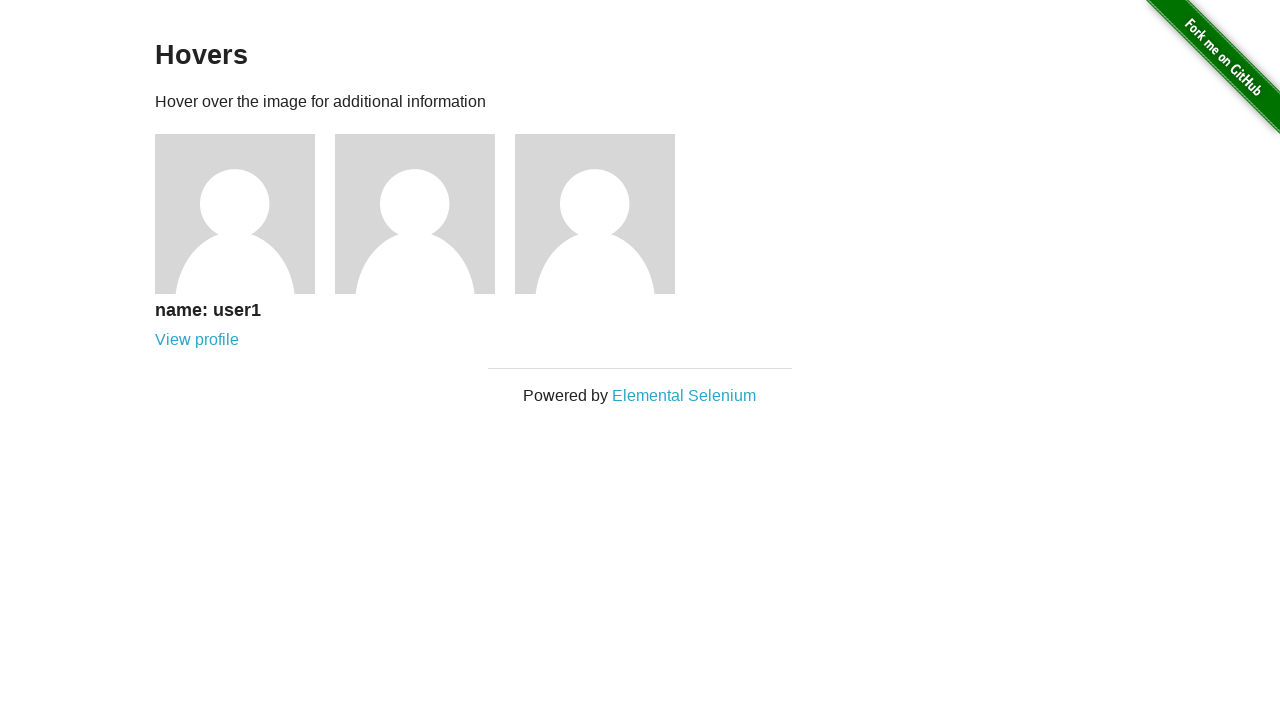

Verified that figcaption with user information became visible
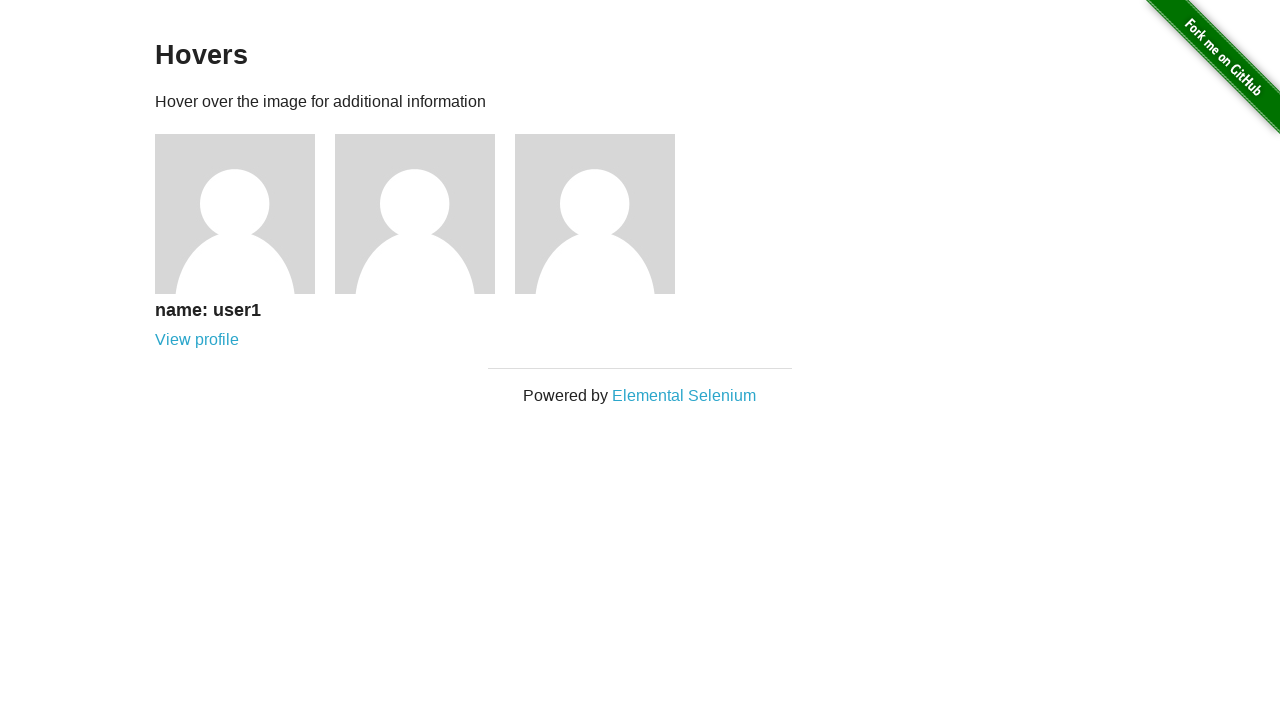

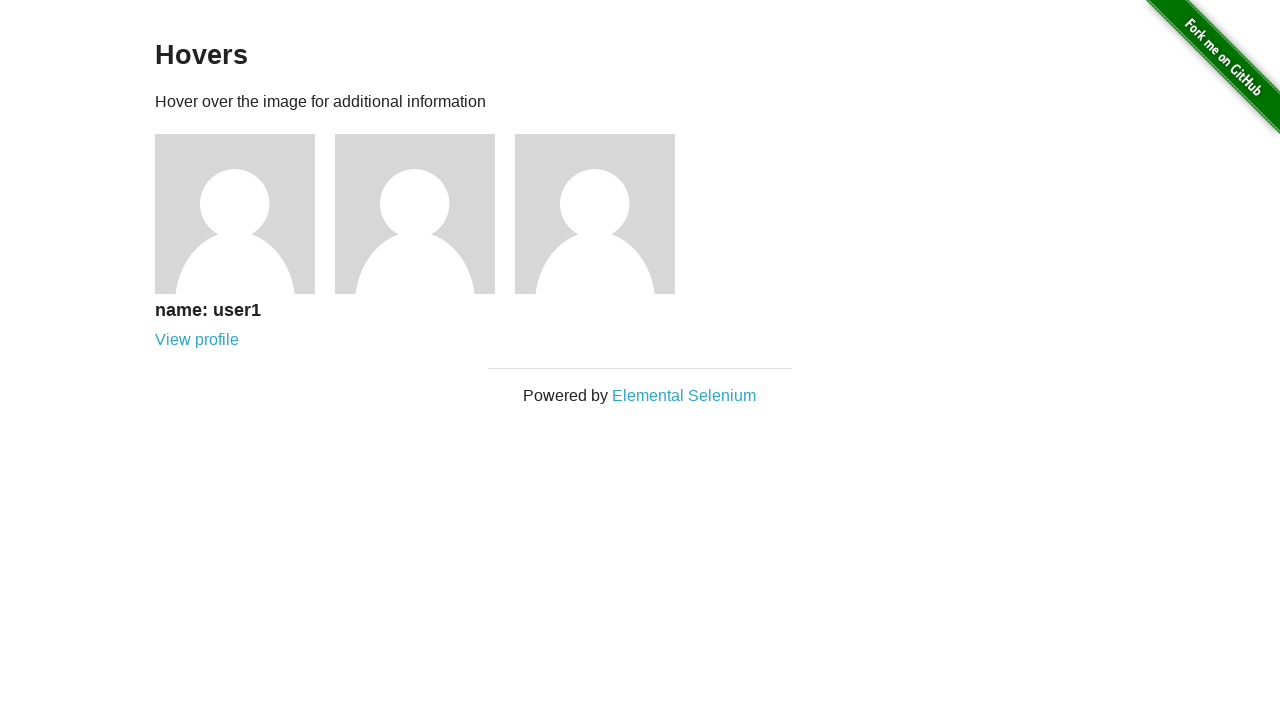